Tests JavaScript confirm dialog by navigating to dialog boxes page, triggering a confirm dialog, and accepting it.

Starting URL: https://bonigarcia.dev/selenium-webdriver-java/

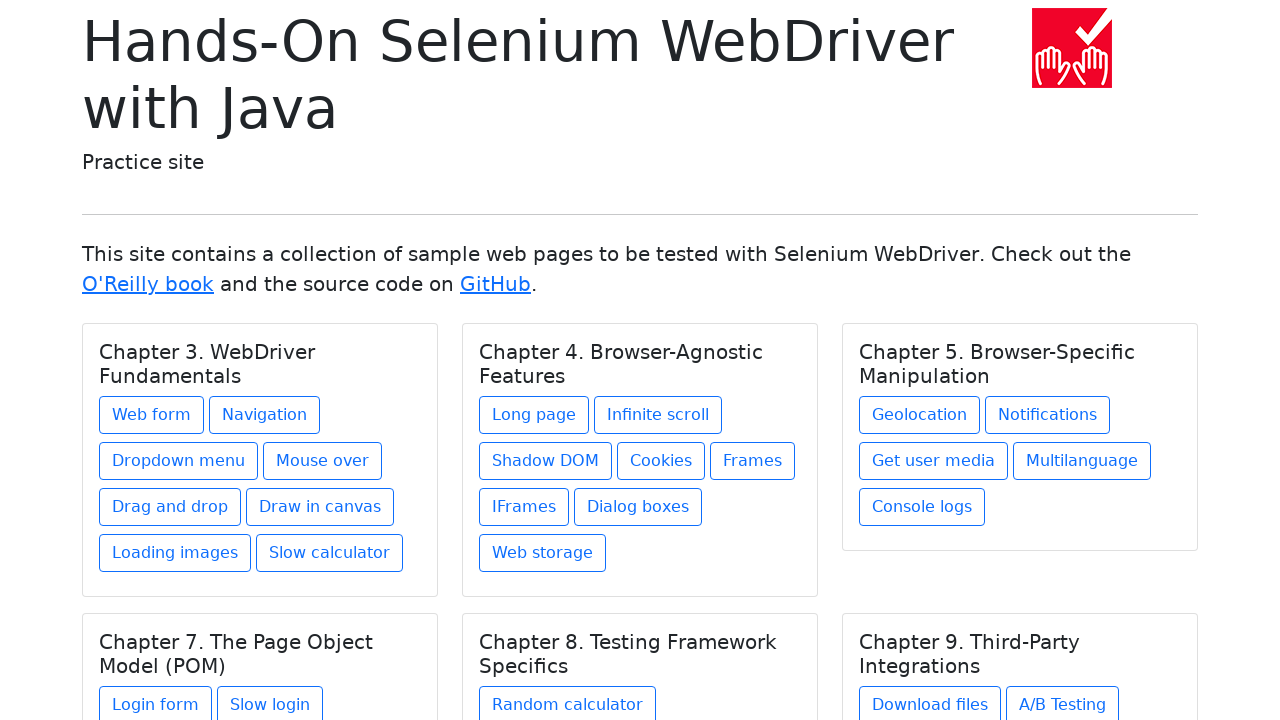

Clicked on 'Dialog boxes' link at (638, 507) on xpath=//a[text()='Dialog boxes']
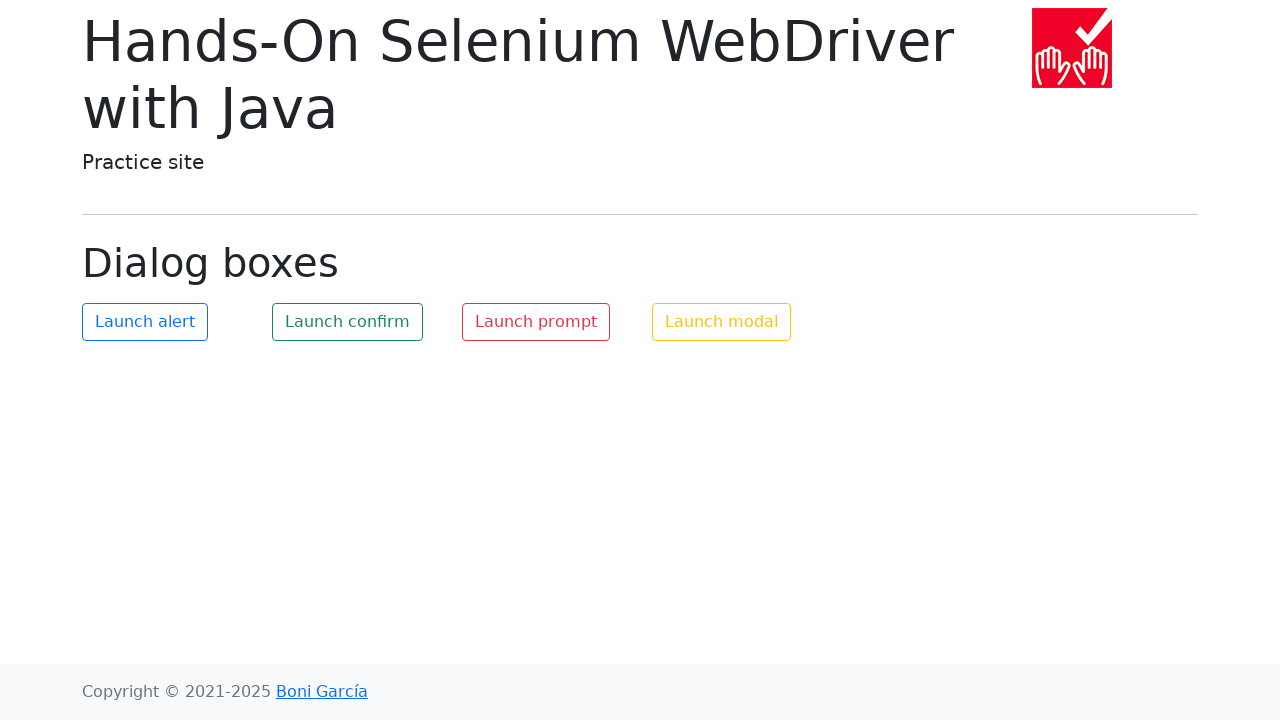

Verified page heading is 'Dialog boxes'
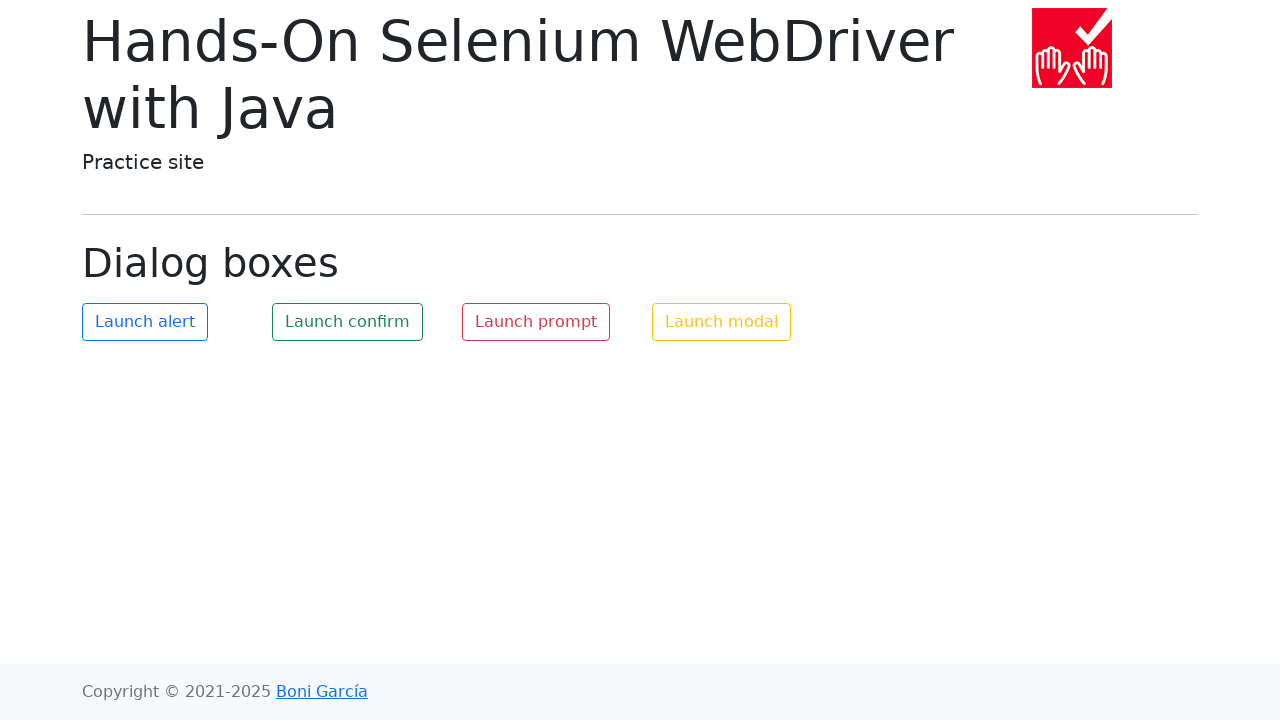

Set up dialog handler to accept confirm dialogs
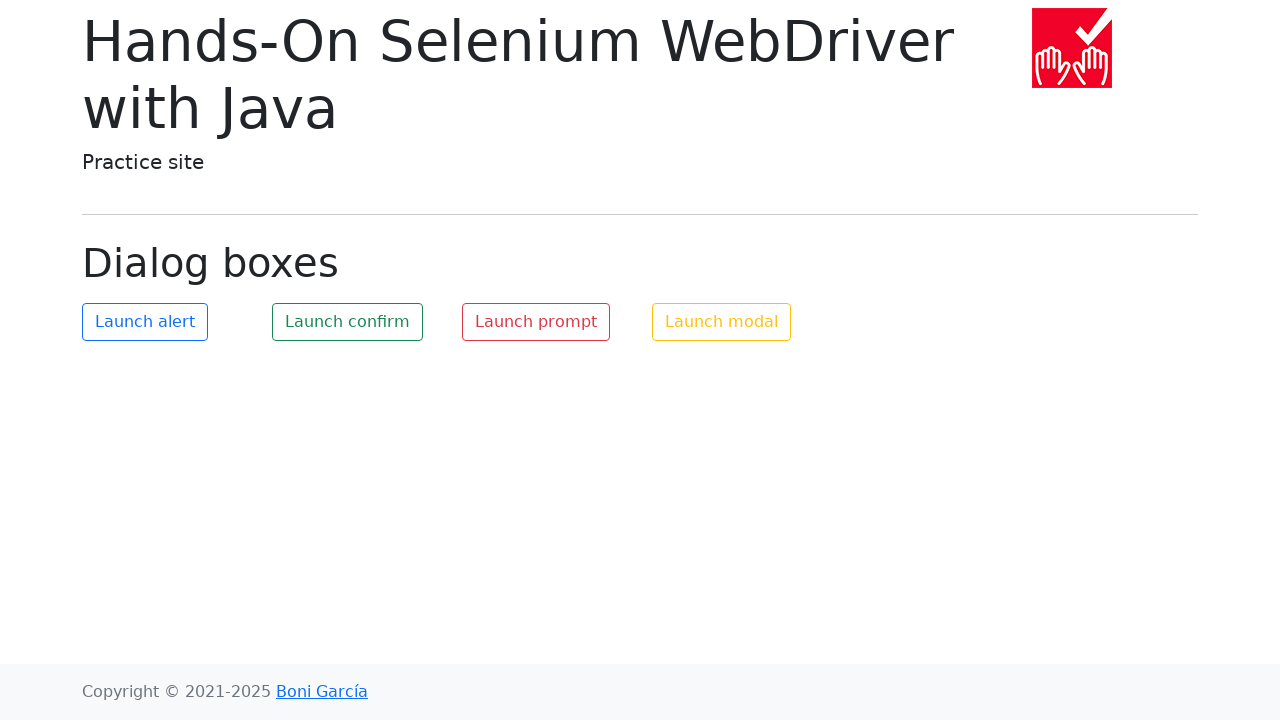

Clicked launch confirm button at (348, 322) on #my-confirm
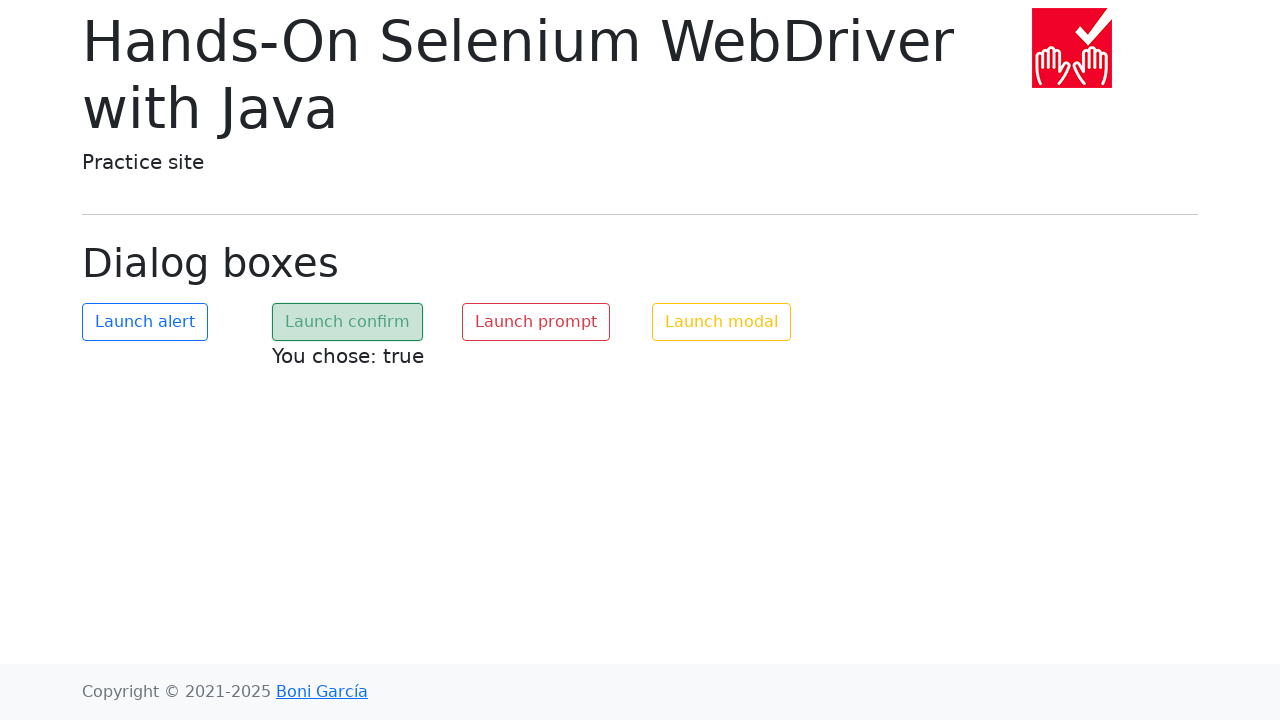

Waited for dialog handling to complete
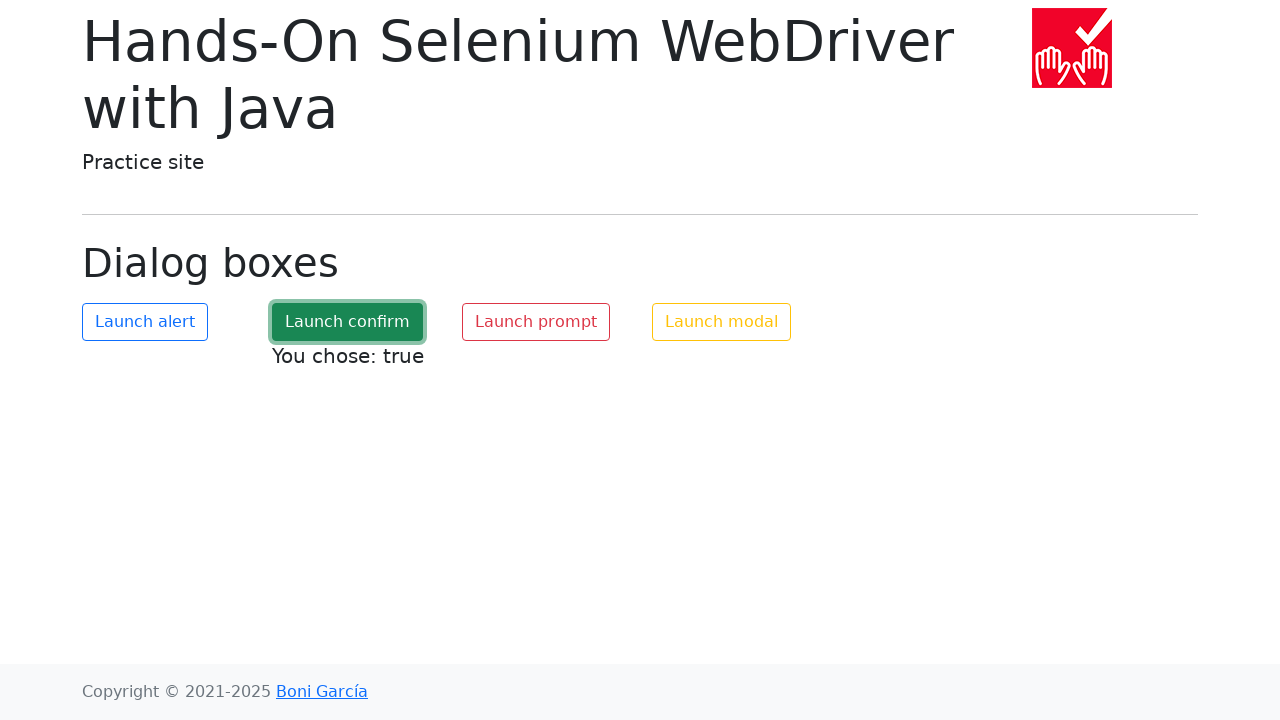

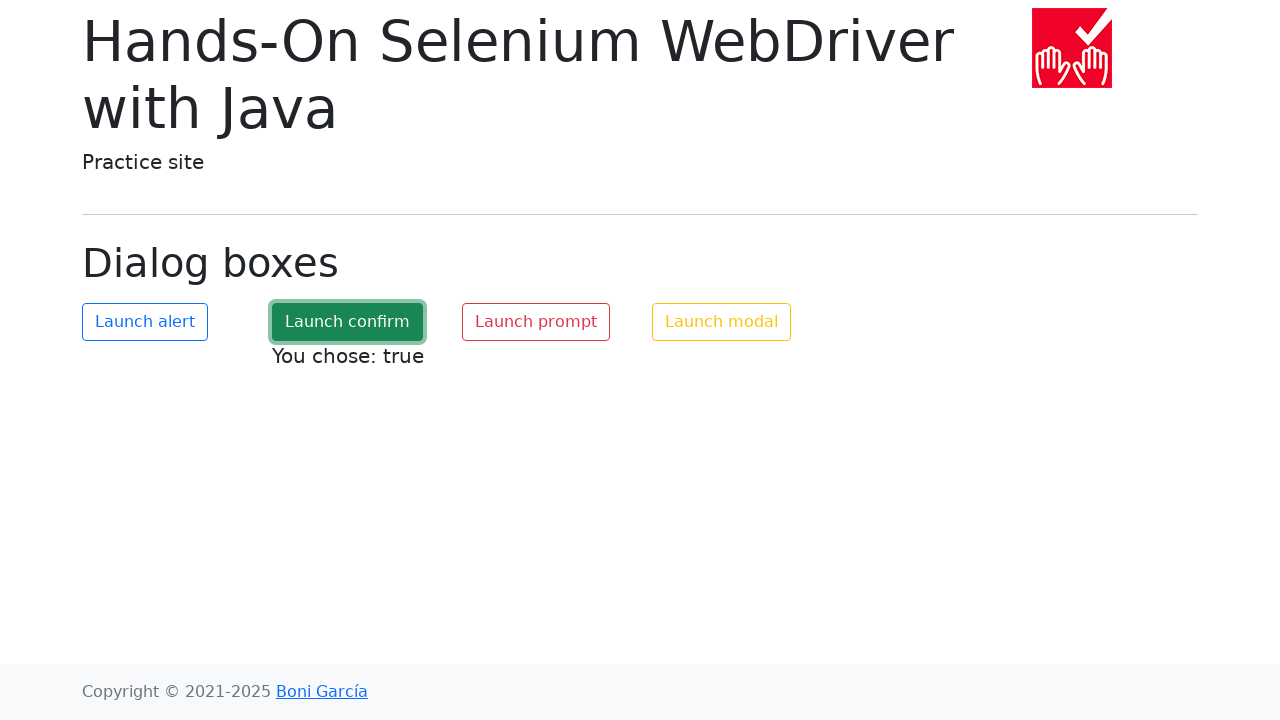